Tests finding a link by partial text (a mathematically calculated number), clicking it, then filling out a form with first name, last name, city, and country fields before submitting.

Starting URL: http://suninjuly.github.io/find_link_text

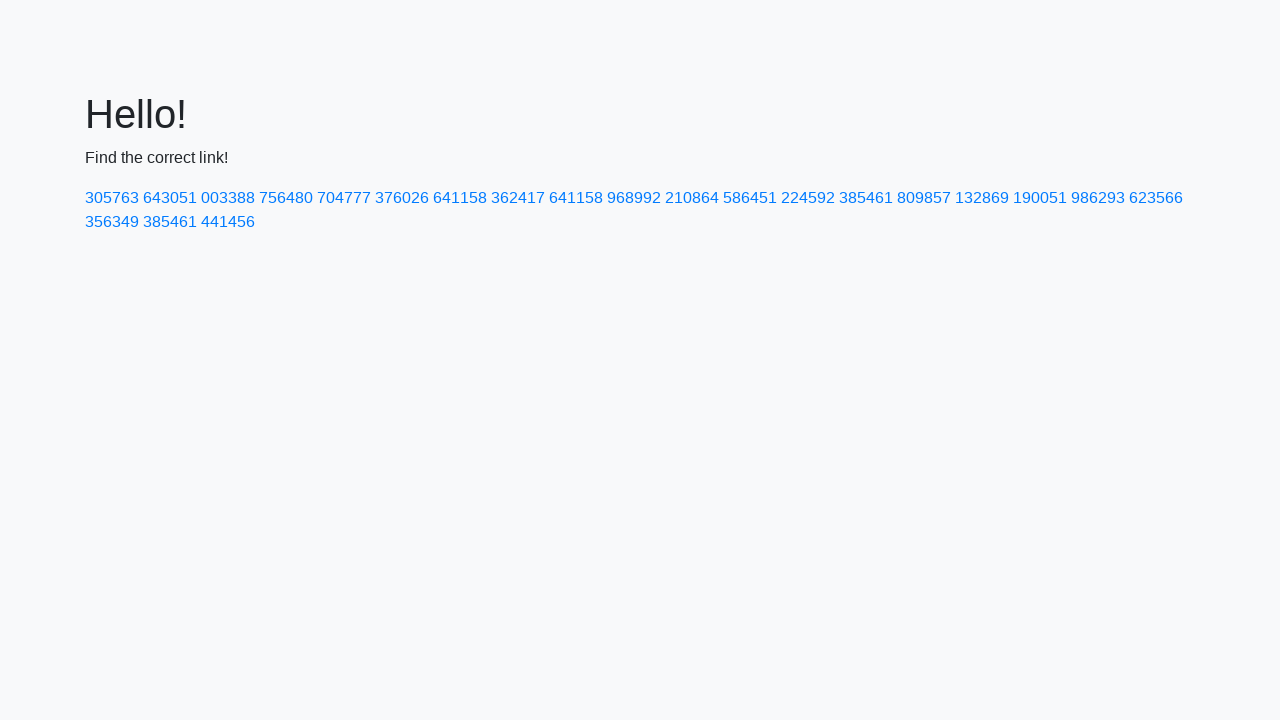

Clicked link containing calculated number: 224592 at (808, 198) on a:has-text('224592')
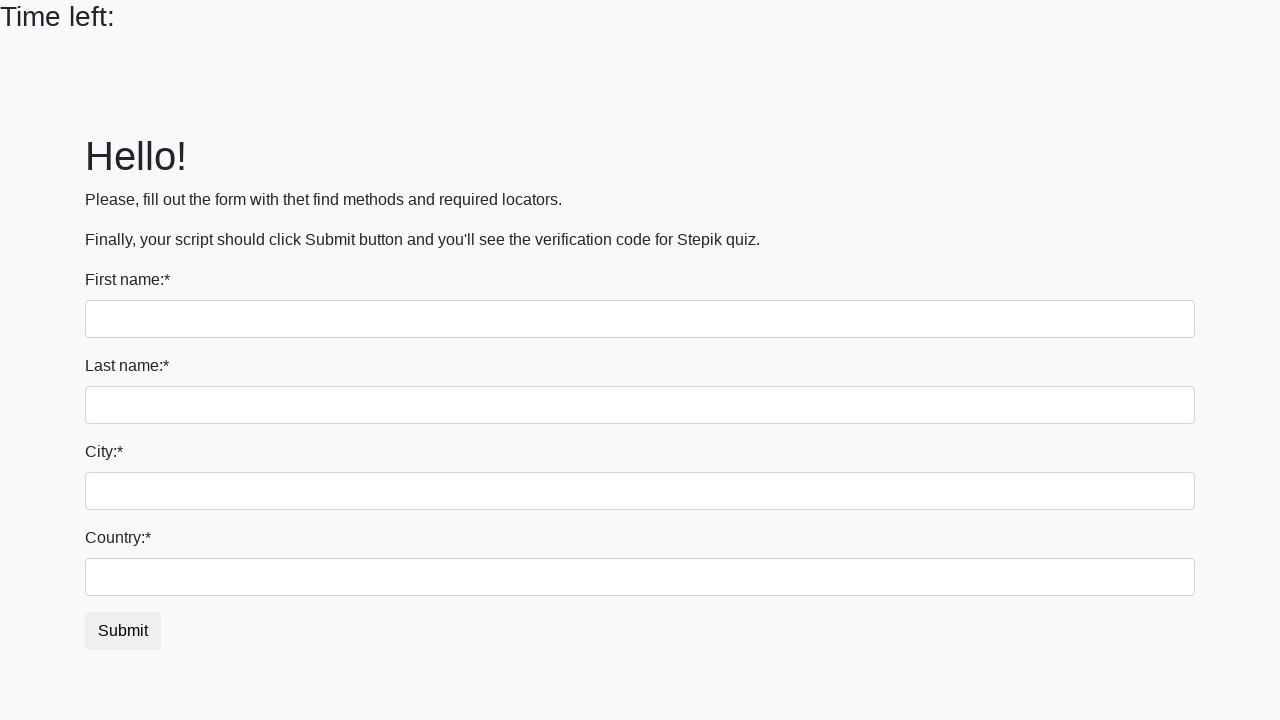

Filled first name field with 'Ivan' on input:first-of-type
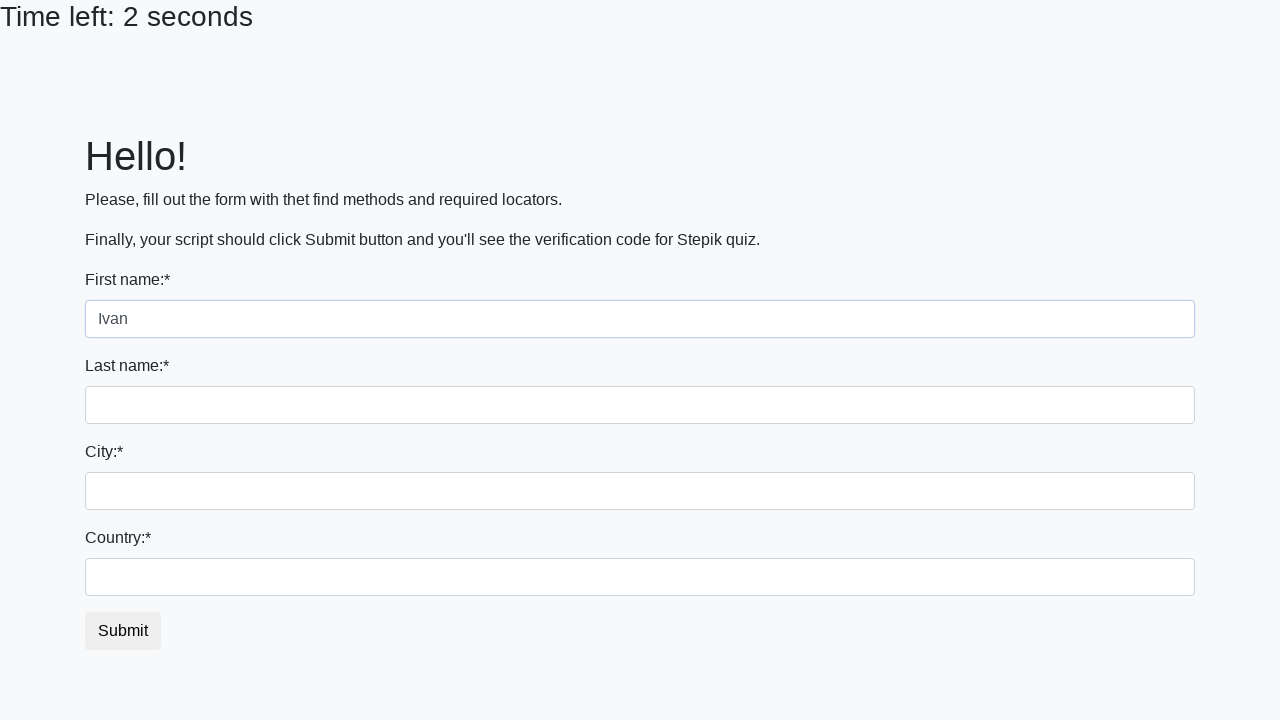

Filled last name field with 'Petrov' on input[name='last_name']
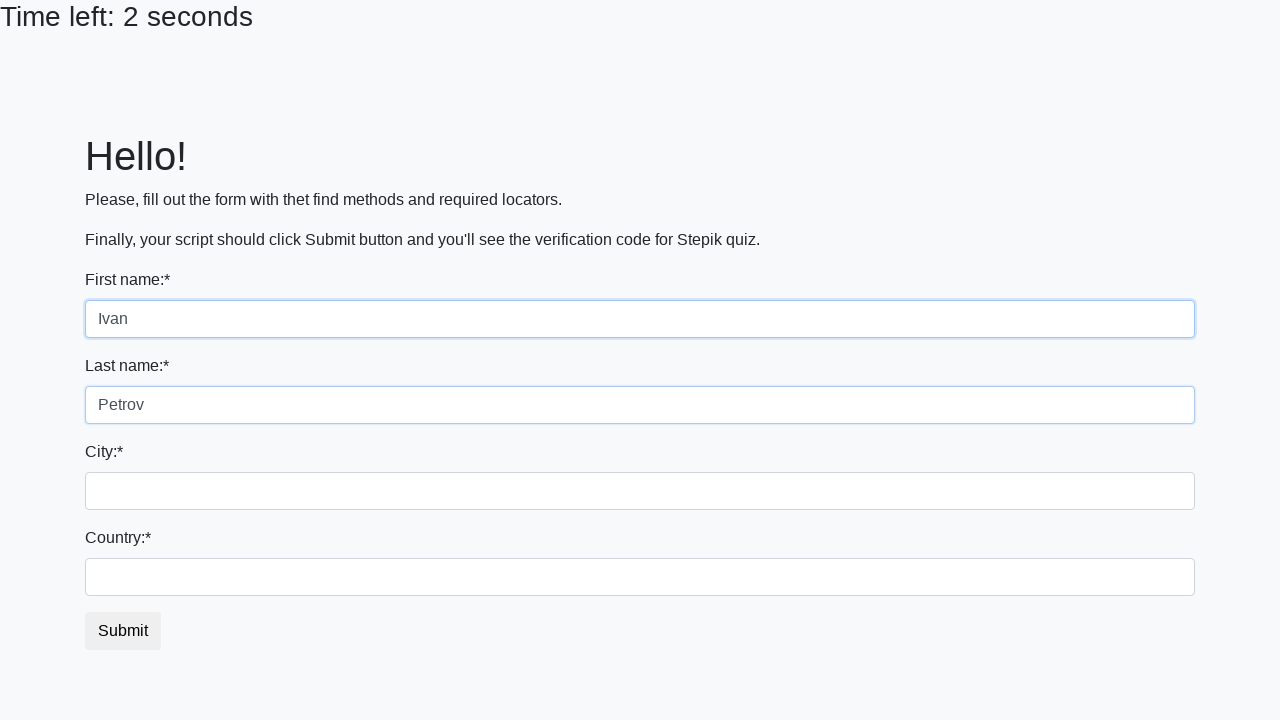

Filled city field with 'Smolensk' on .form-control.city
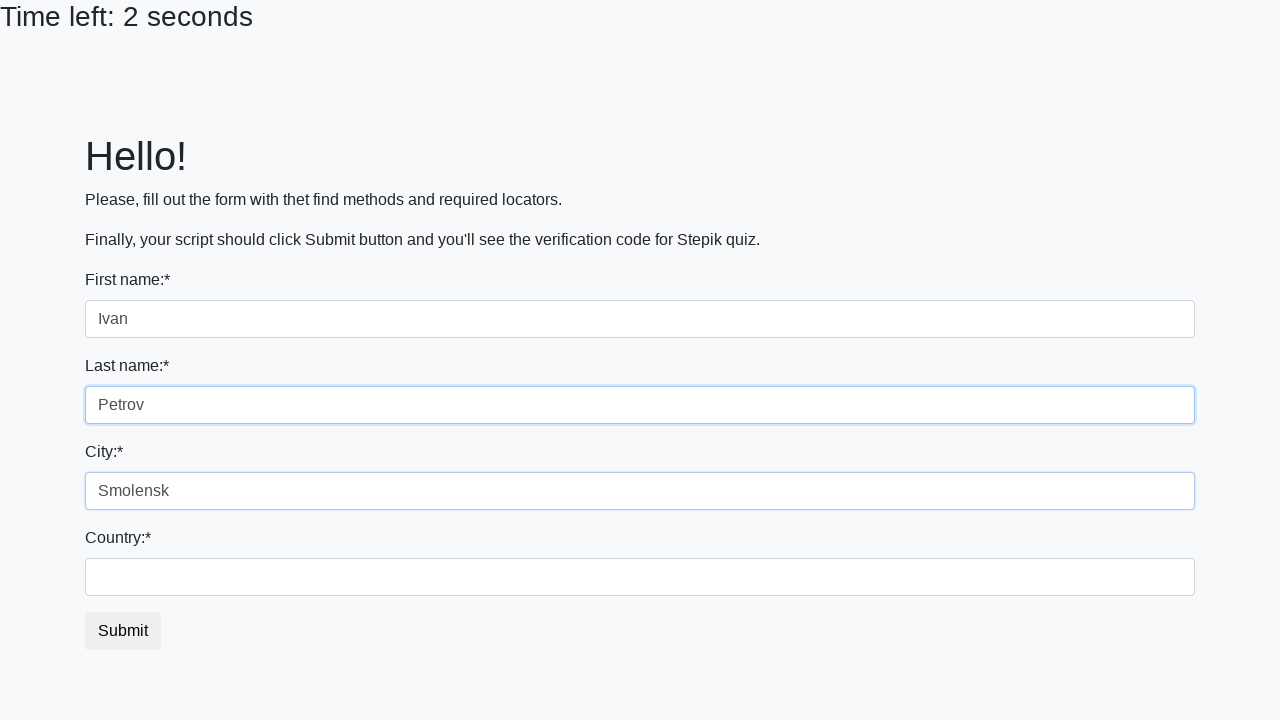

Filled country field with 'Russia' on #country
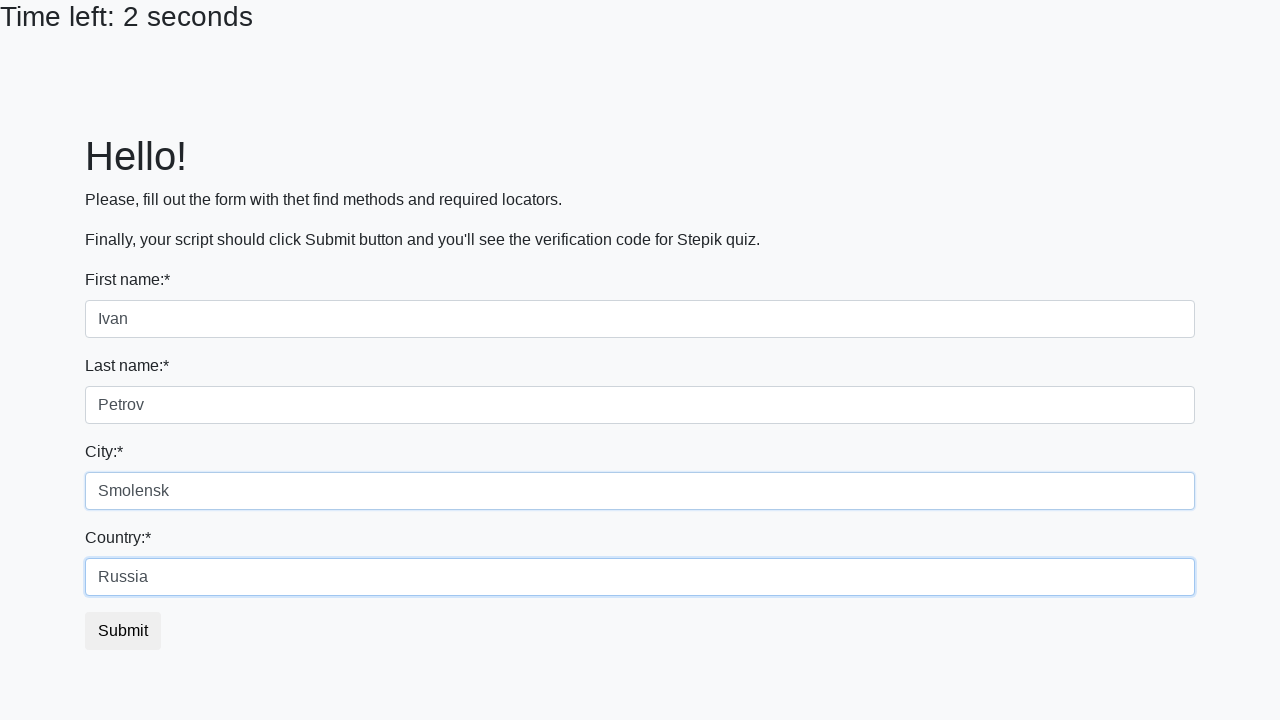

Clicked submit button to complete form at (123, 631) on button.btn
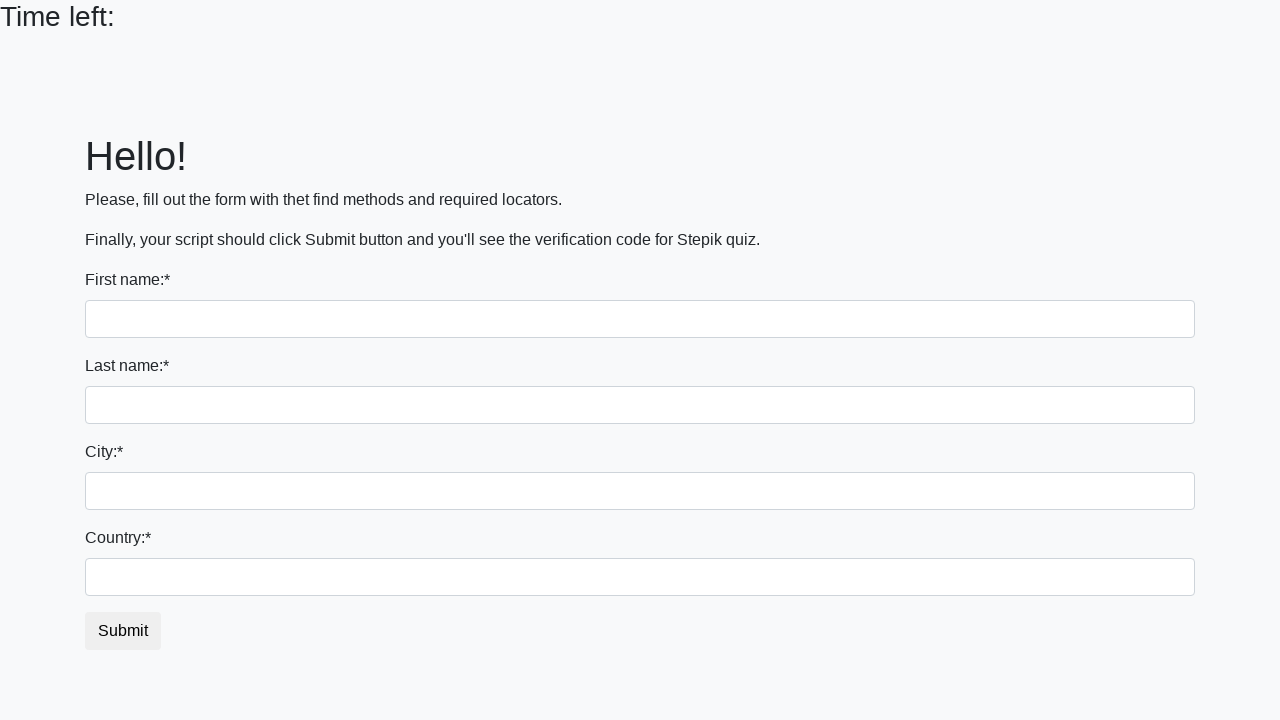

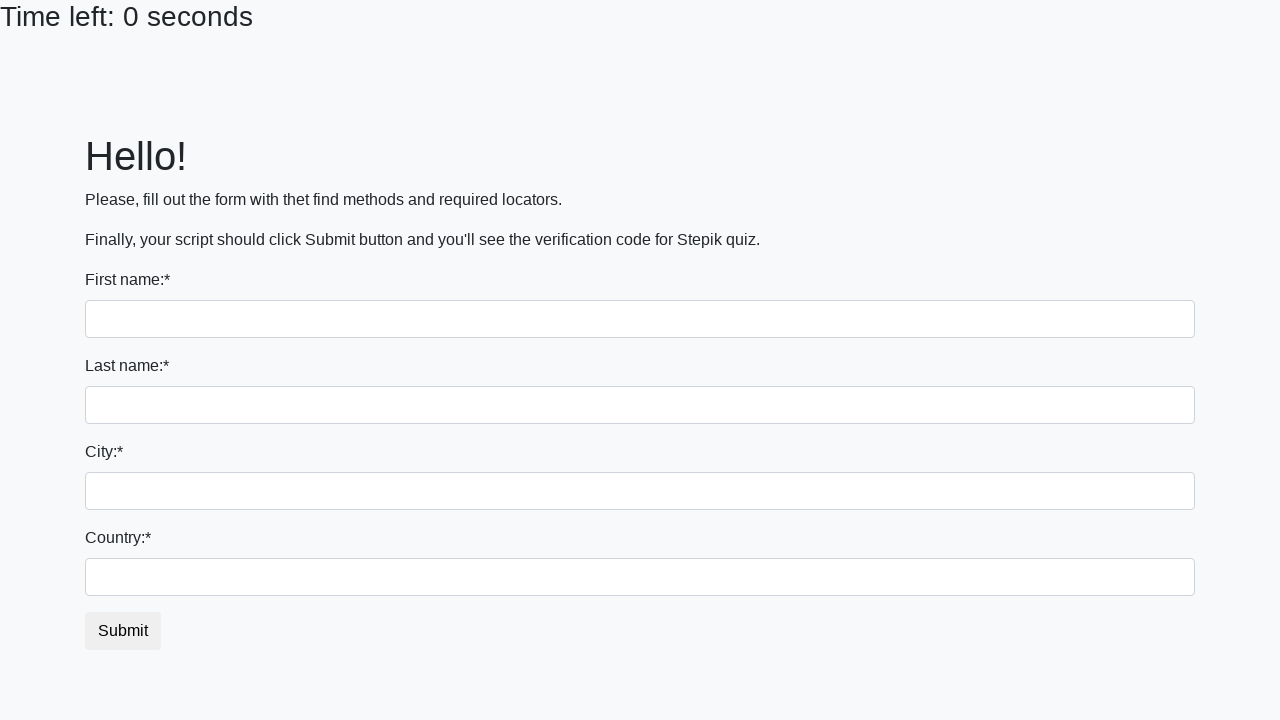